Tests checkbox functionality by checking if a checkbox is selected and clicking it if not already selected

Starting URL: https://www.tutorialspoint.com/selenium/practice/check-box.php

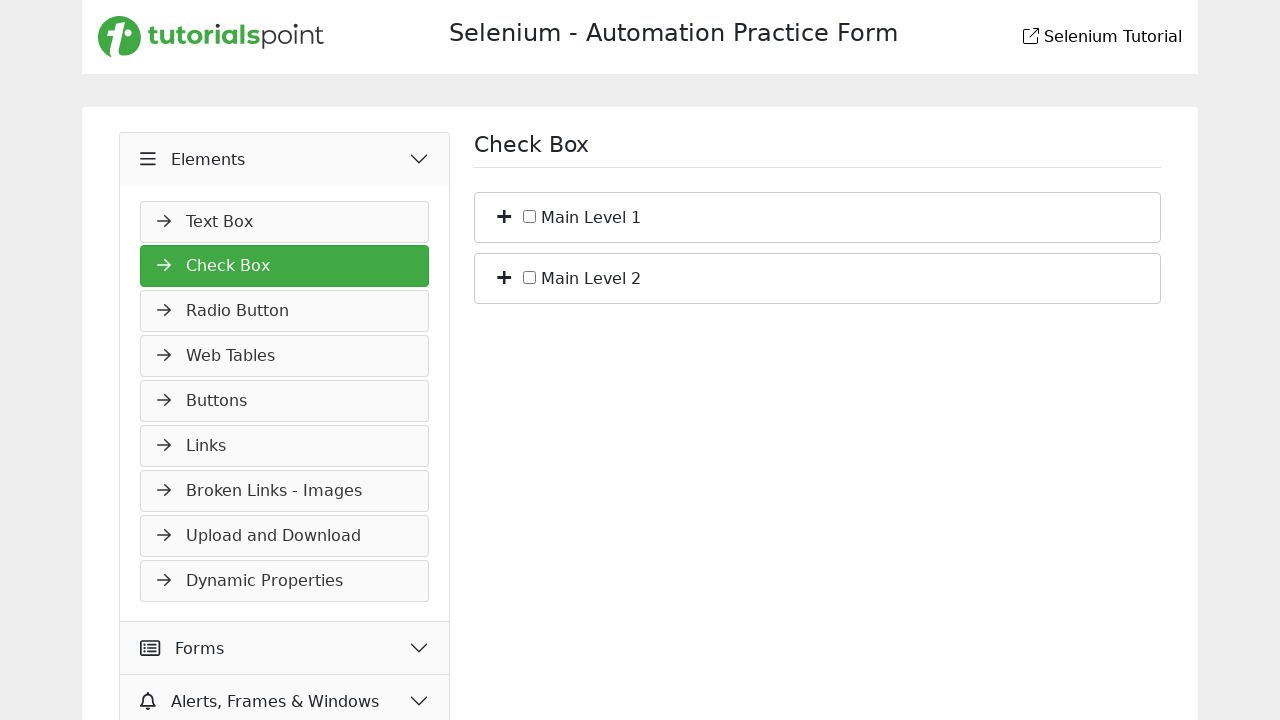

Located checkbox element with id 'c_bs_1'
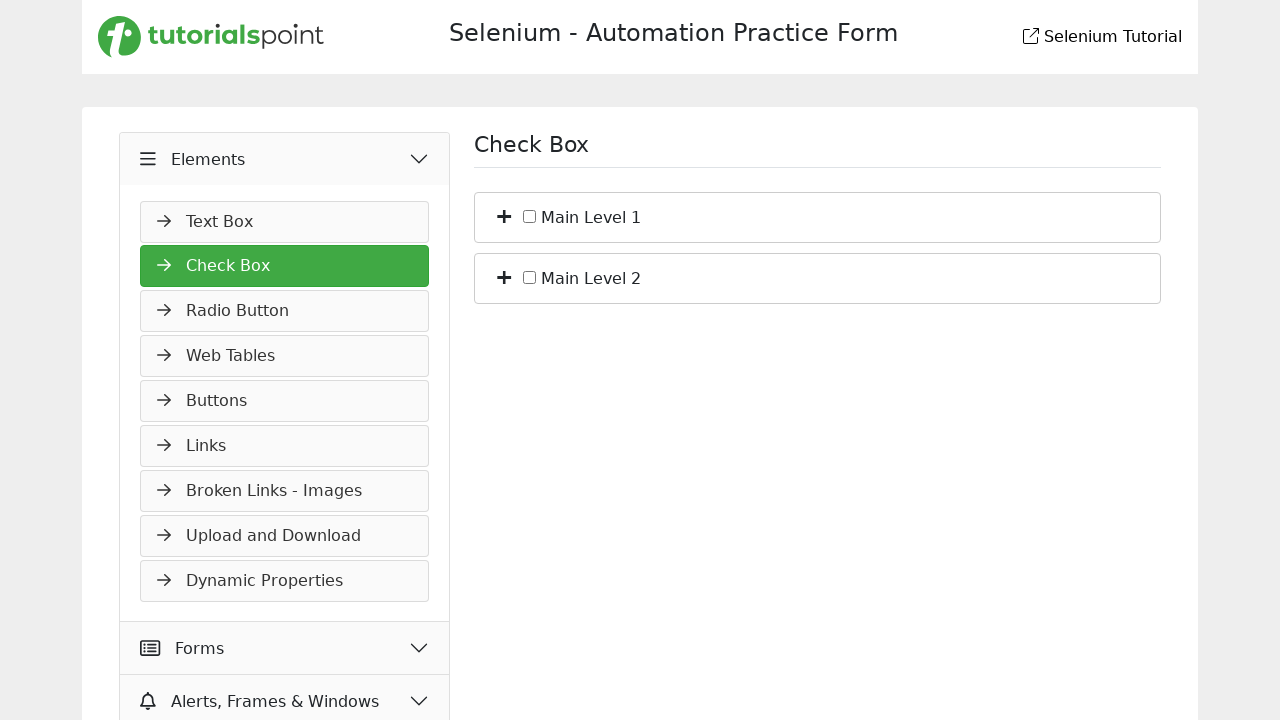

Verified checkbox is not selected
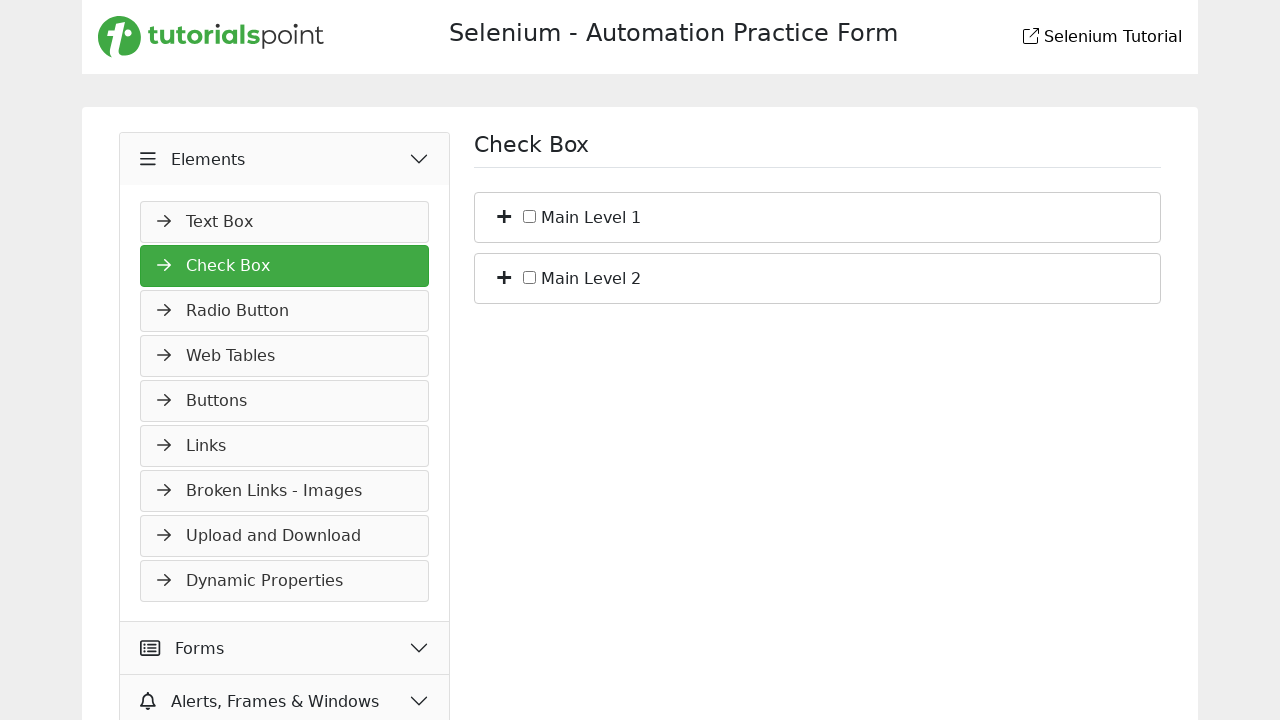

Clicked checkbox to select it at (530, 216) on xpath=//input[@id='c_bs_1']
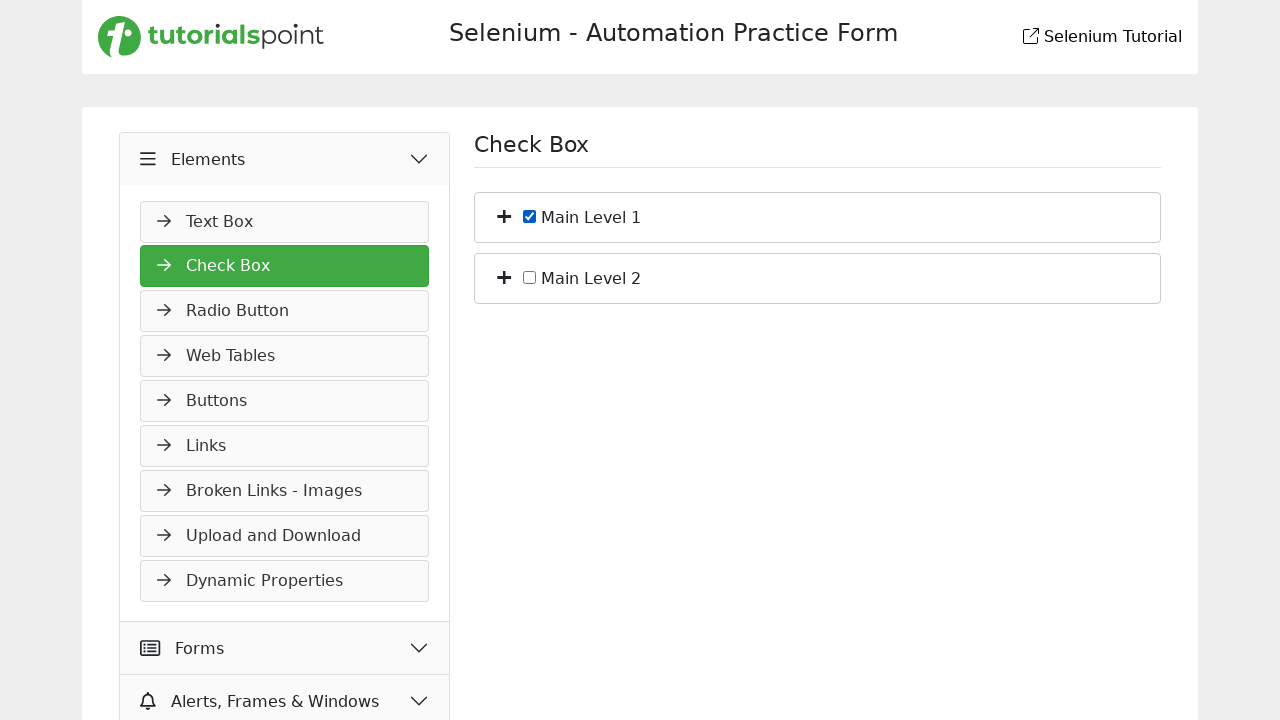

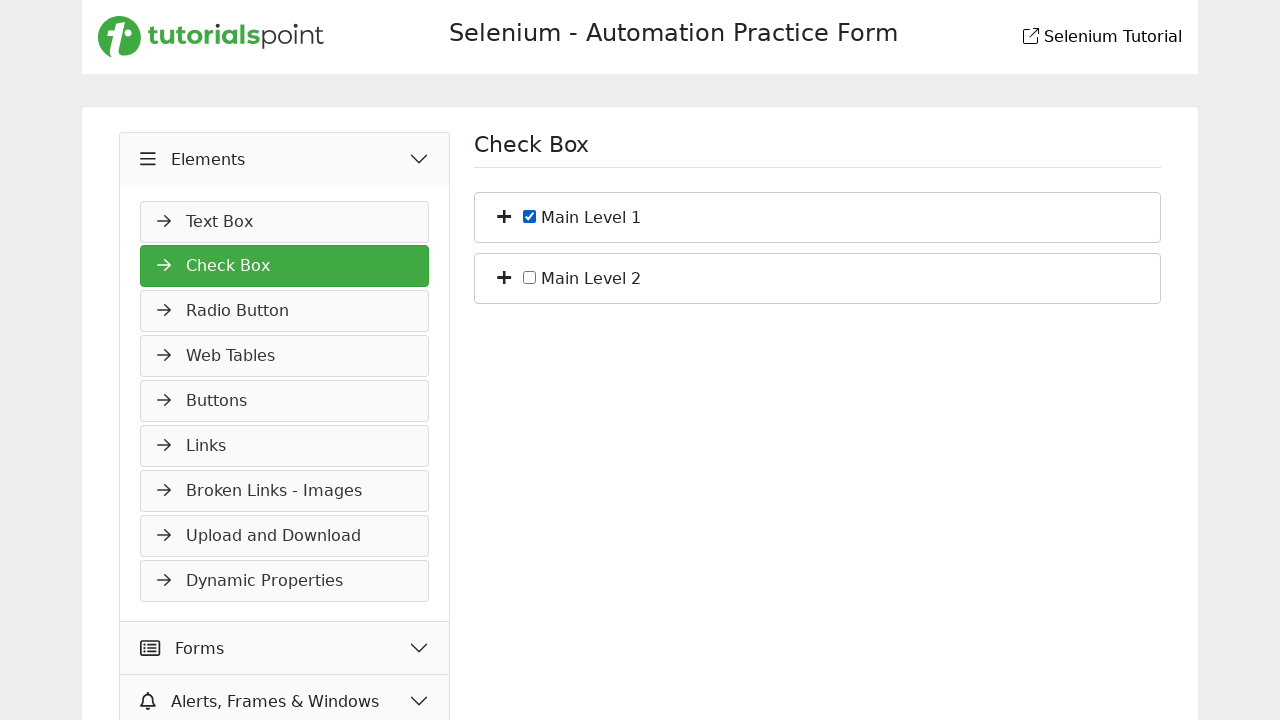